Navigates to a JPL Space image gallery page and clicks the full image button to view the featured image in a lightbox/modal.

Starting URL: https://data-class-jpl-space.s3.amazonaws.com/JPL_Space/index.html

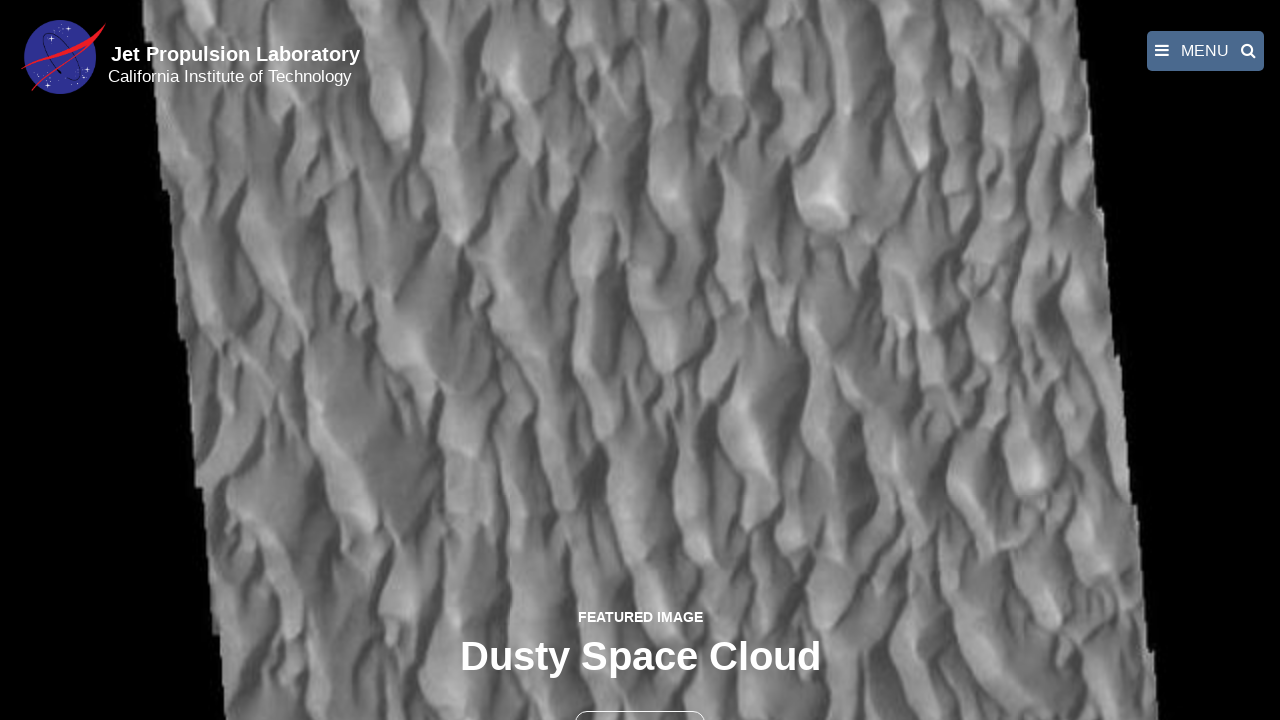

Navigated to JPL Space image gallery page
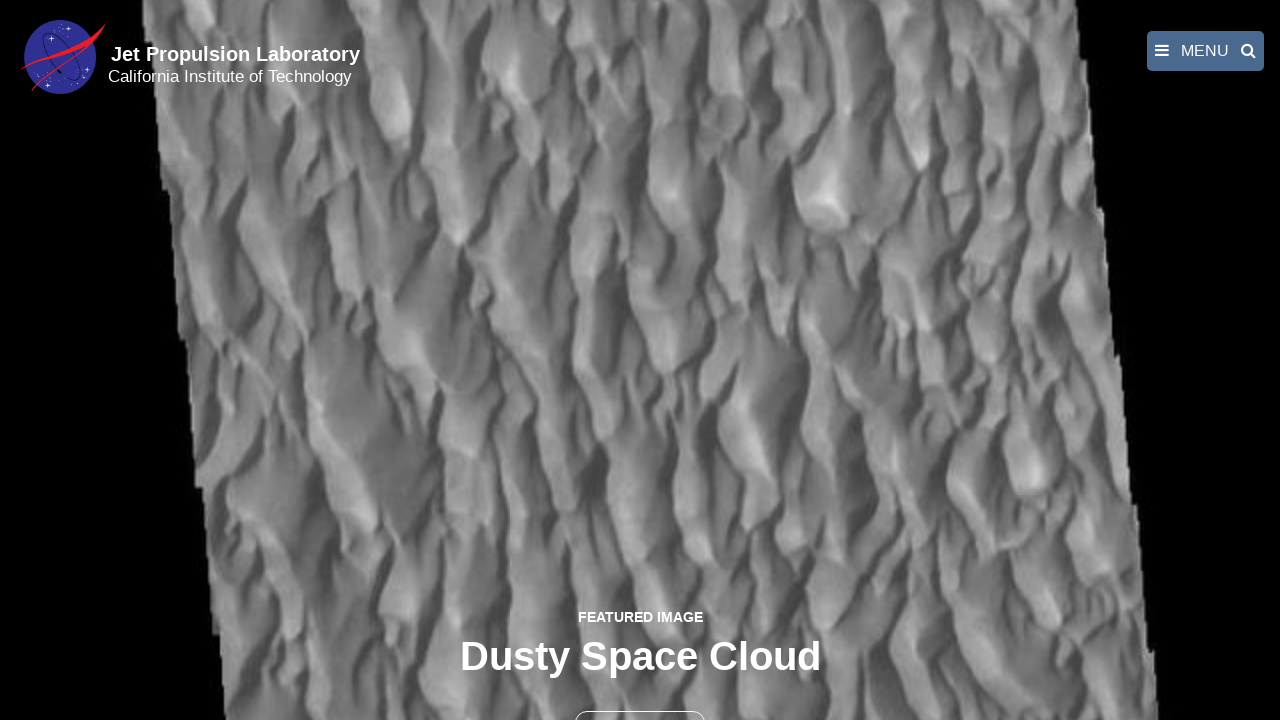

Clicked full image button to open lightbox at (640, 699) on button >> nth=1
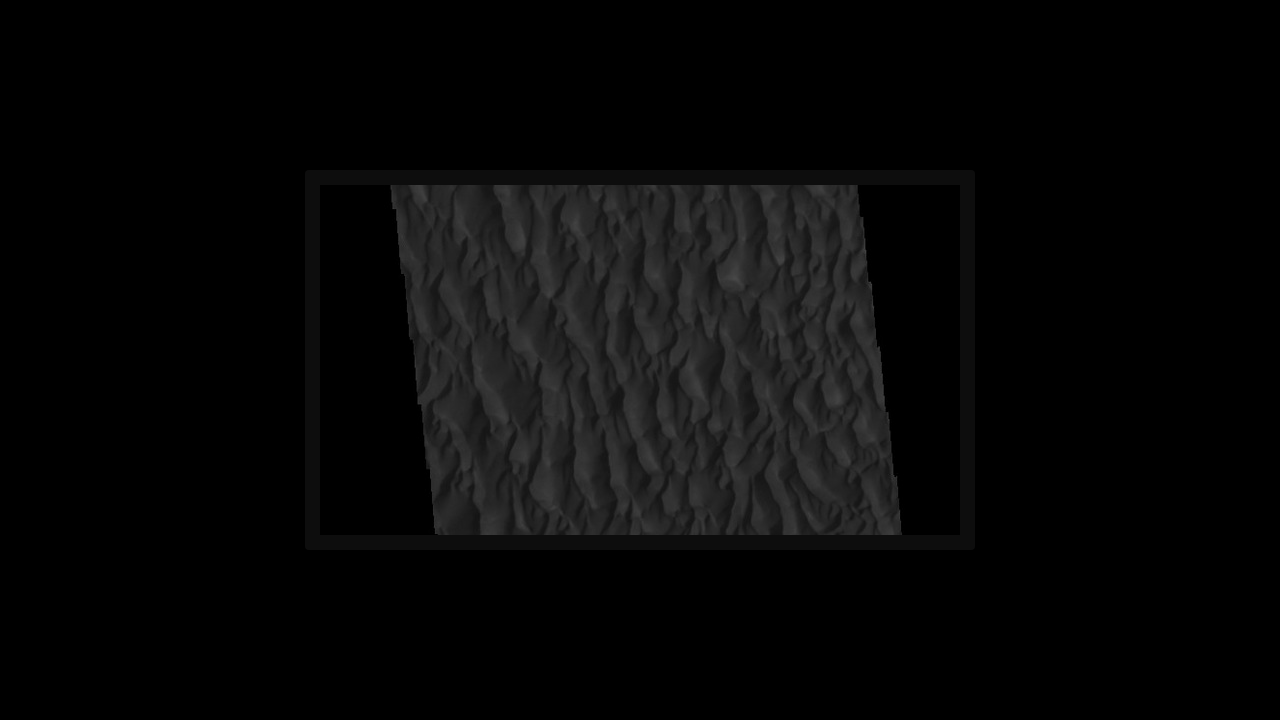

Featured image loaded in lightbox/modal
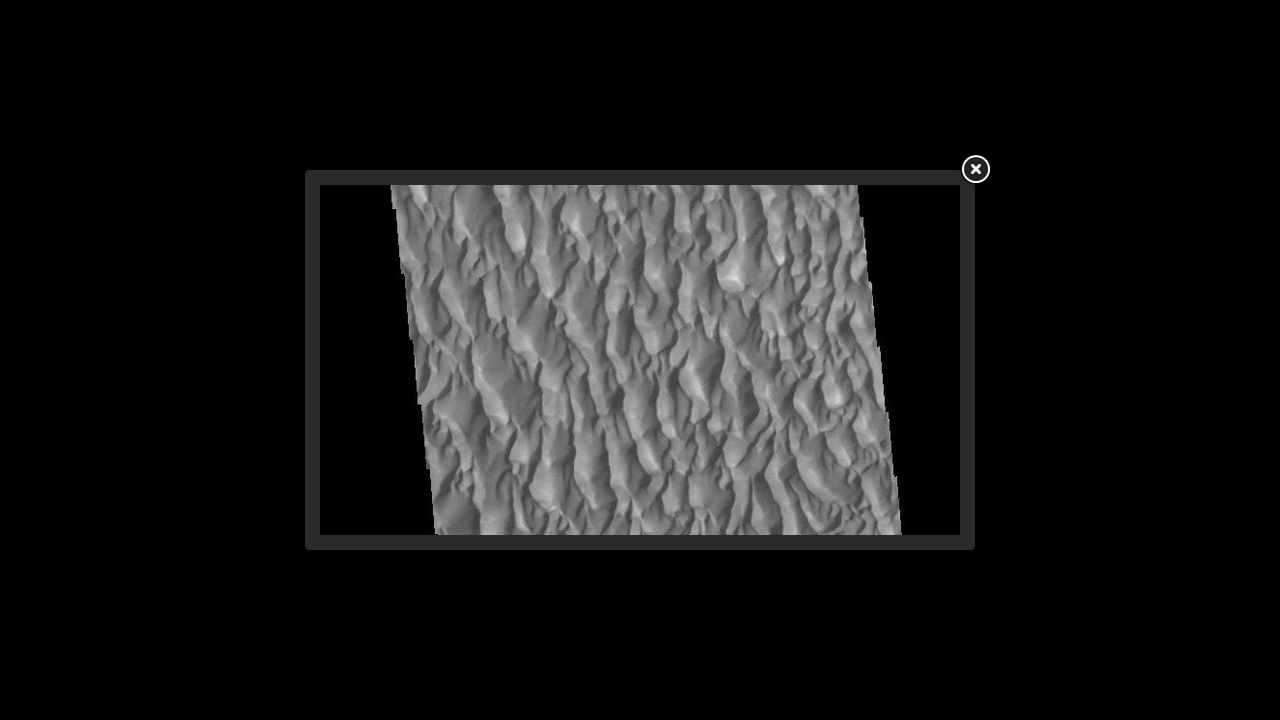

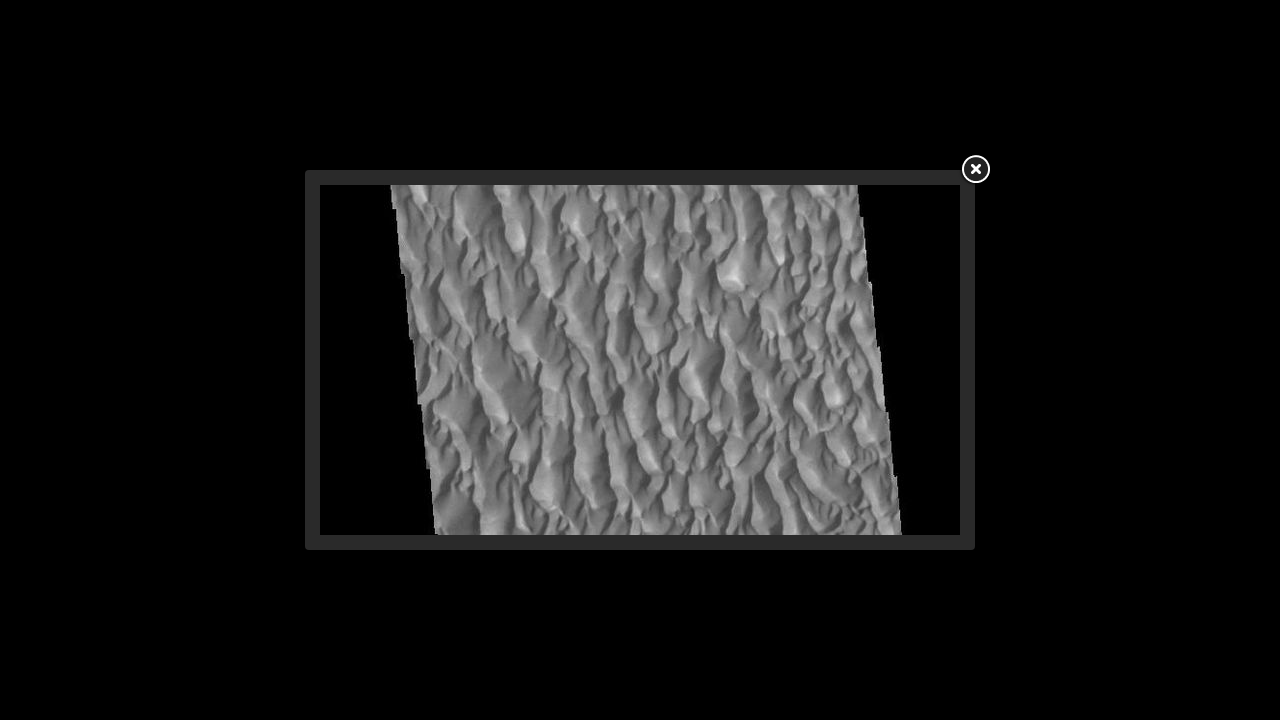